Navigates to the YT Circle activity schedules page and verifies that event information (titles, dates, and cards) is displayed correctly.

Starting URL: https://yt-circle.com/yt-circle-club/activity-schedules

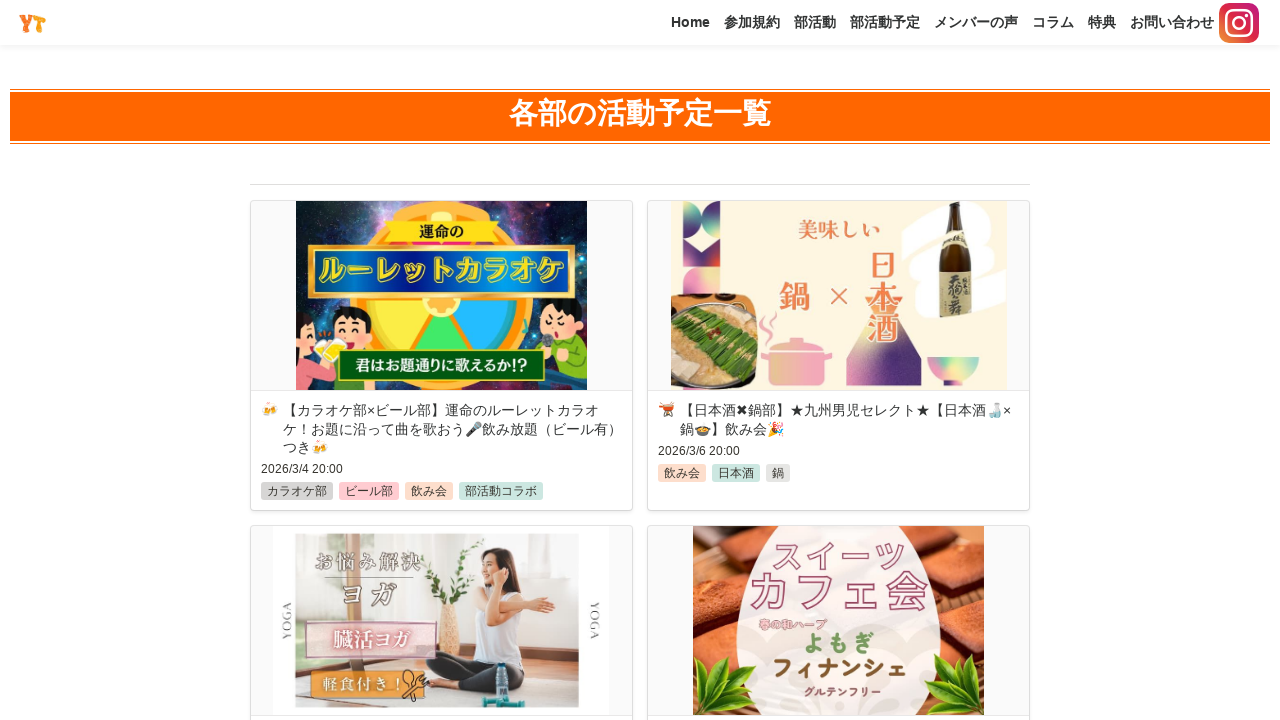

Navigated to YT Circle activity schedules page
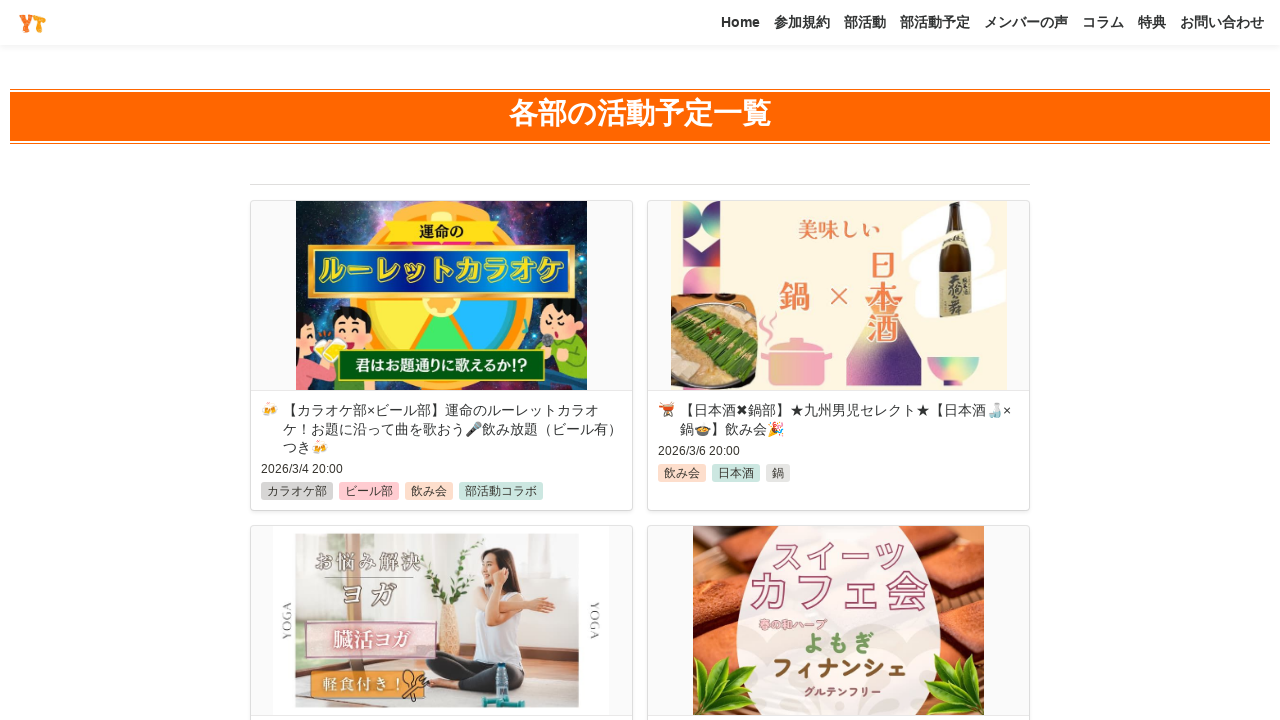

Event titles loaded on the page
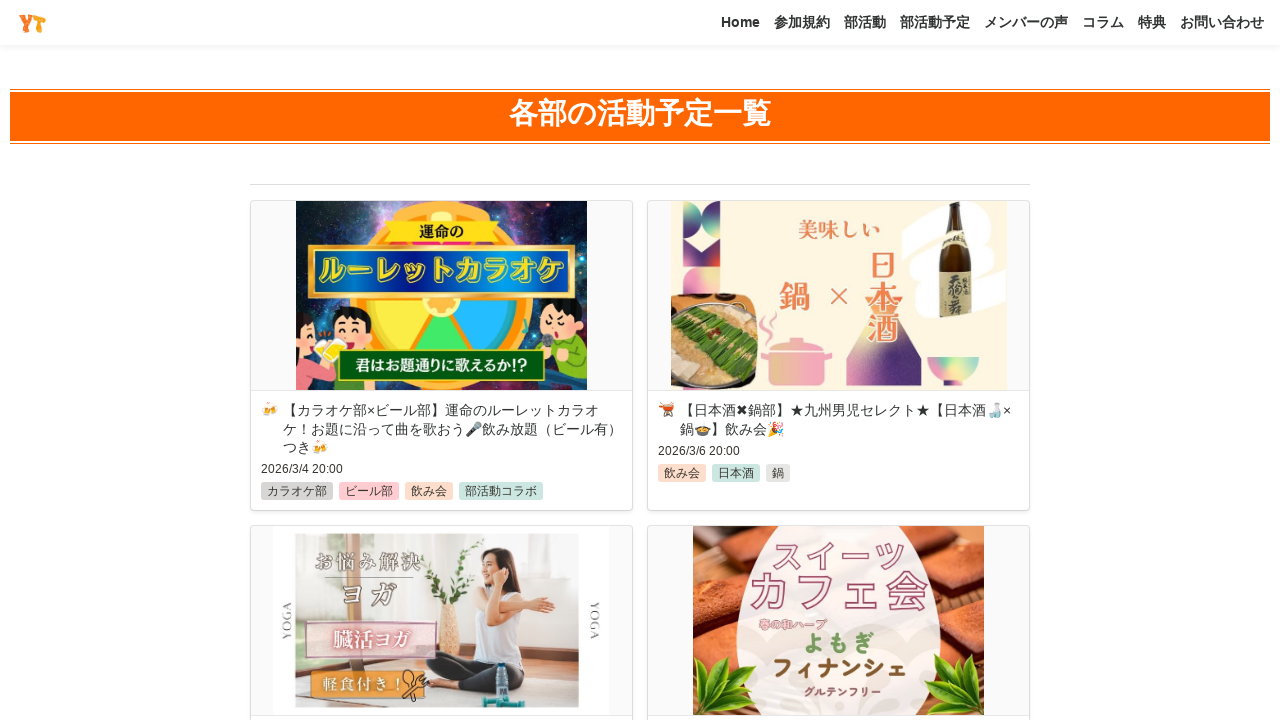

Date information became visible
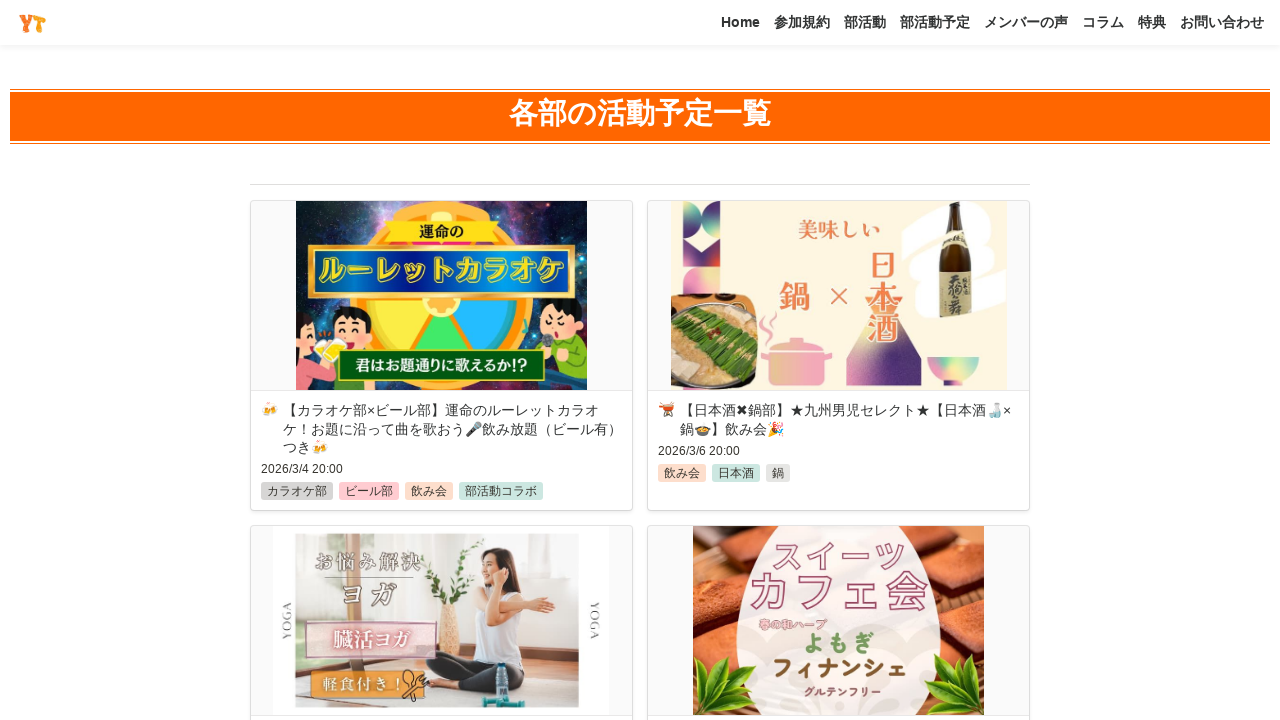

Event cards displayed correctly on the page
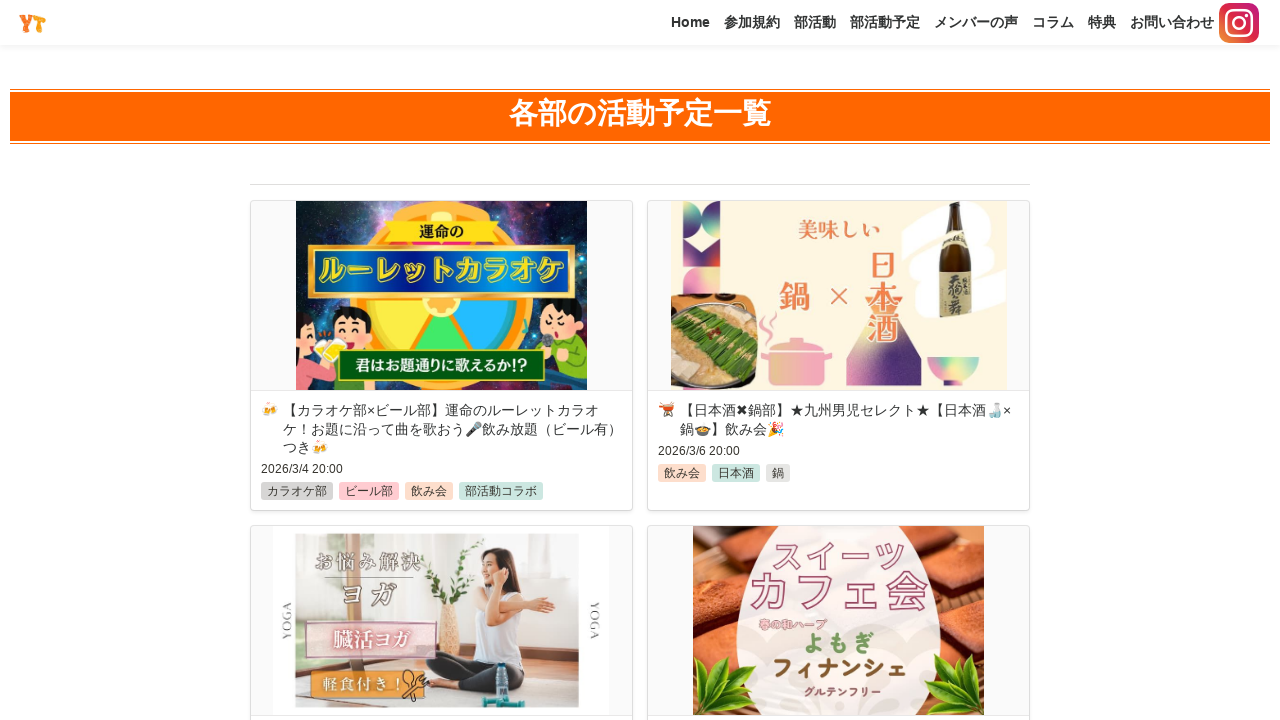

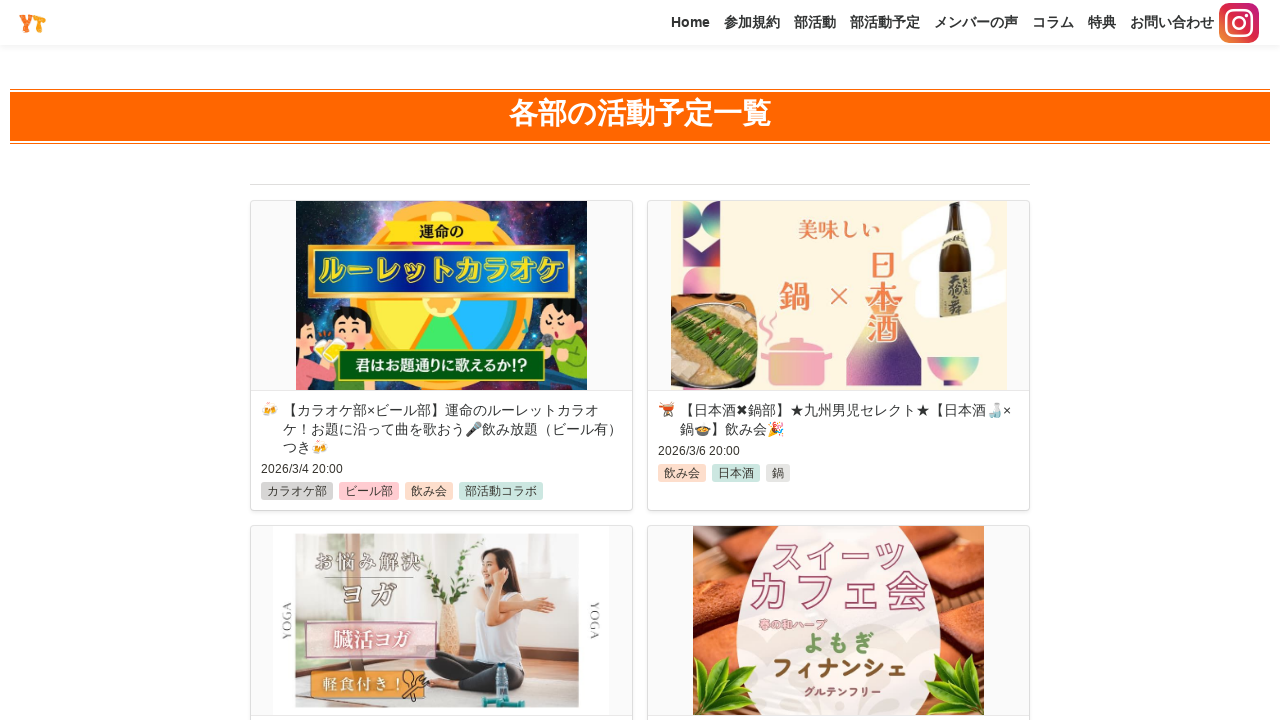